Tests browser window/tab handling by clicking a link that opens a new tab, then switching between the original window and the newly opened tab.

Starting URL: https://the-internet.herokuapp.com/windows

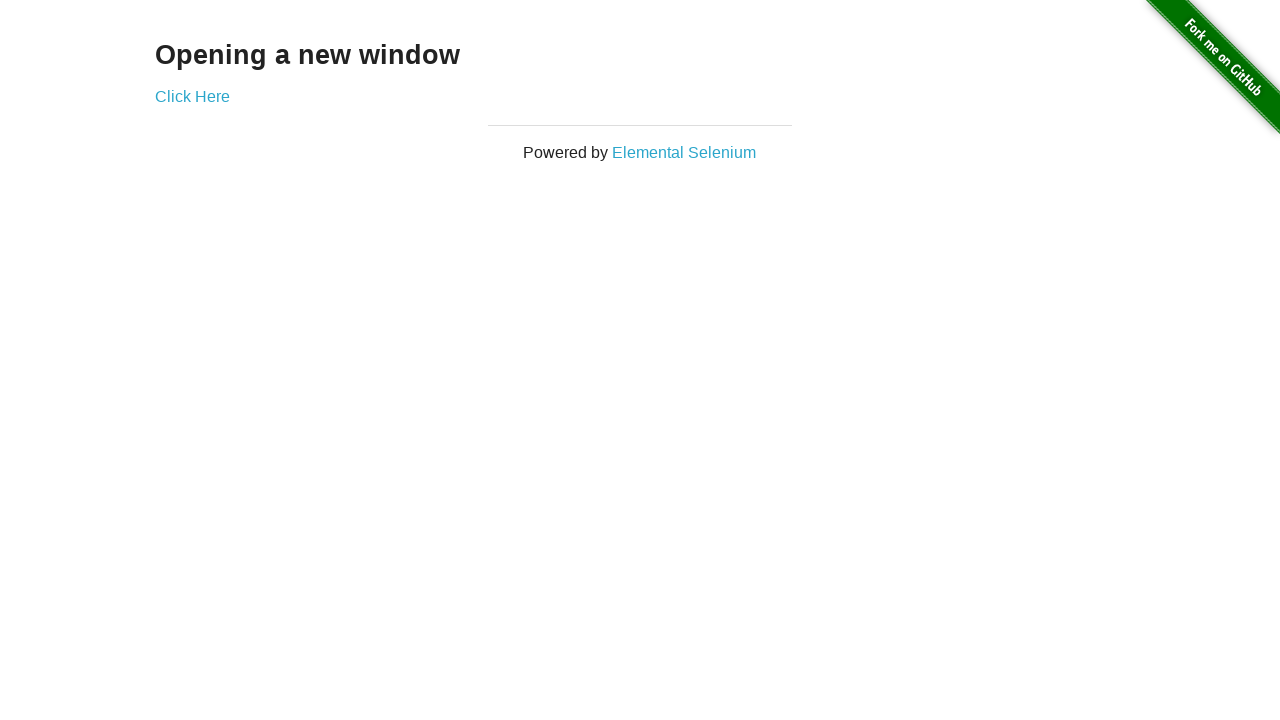

Clicked the 'Click Here' link to open a new tab at (192, 96) on a >> nth=1
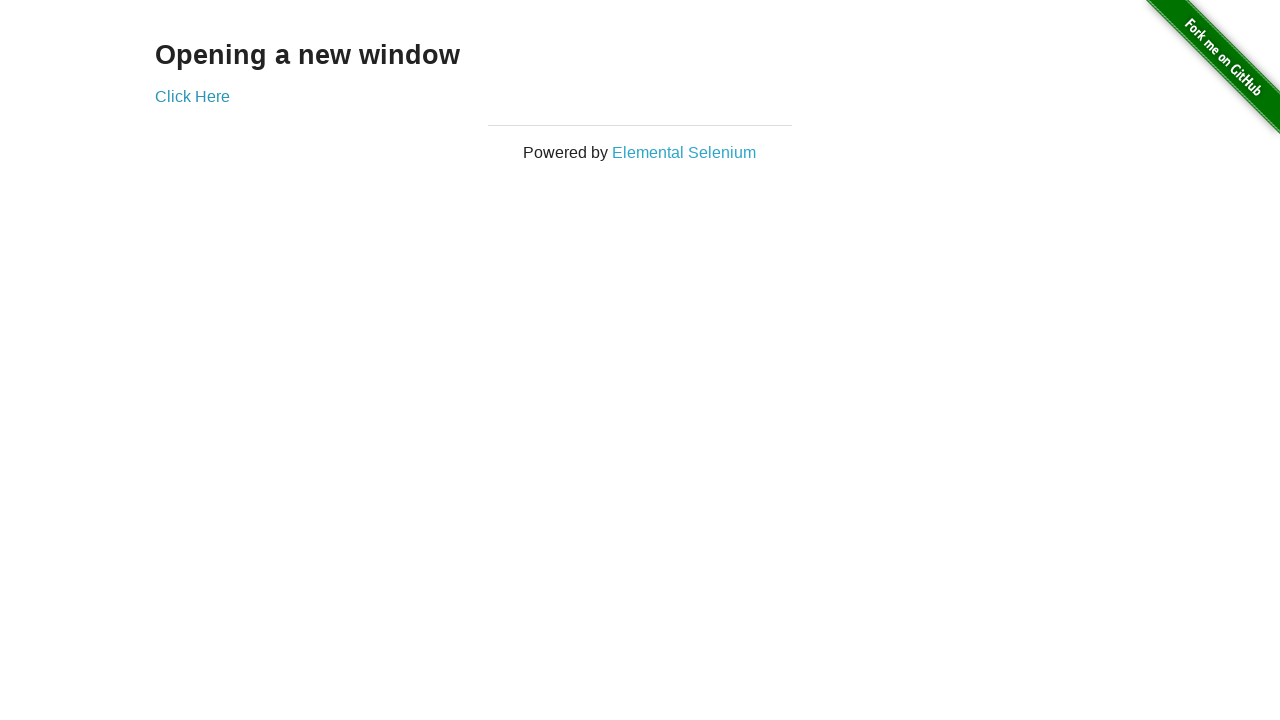

Waited 1 second for new tab to open
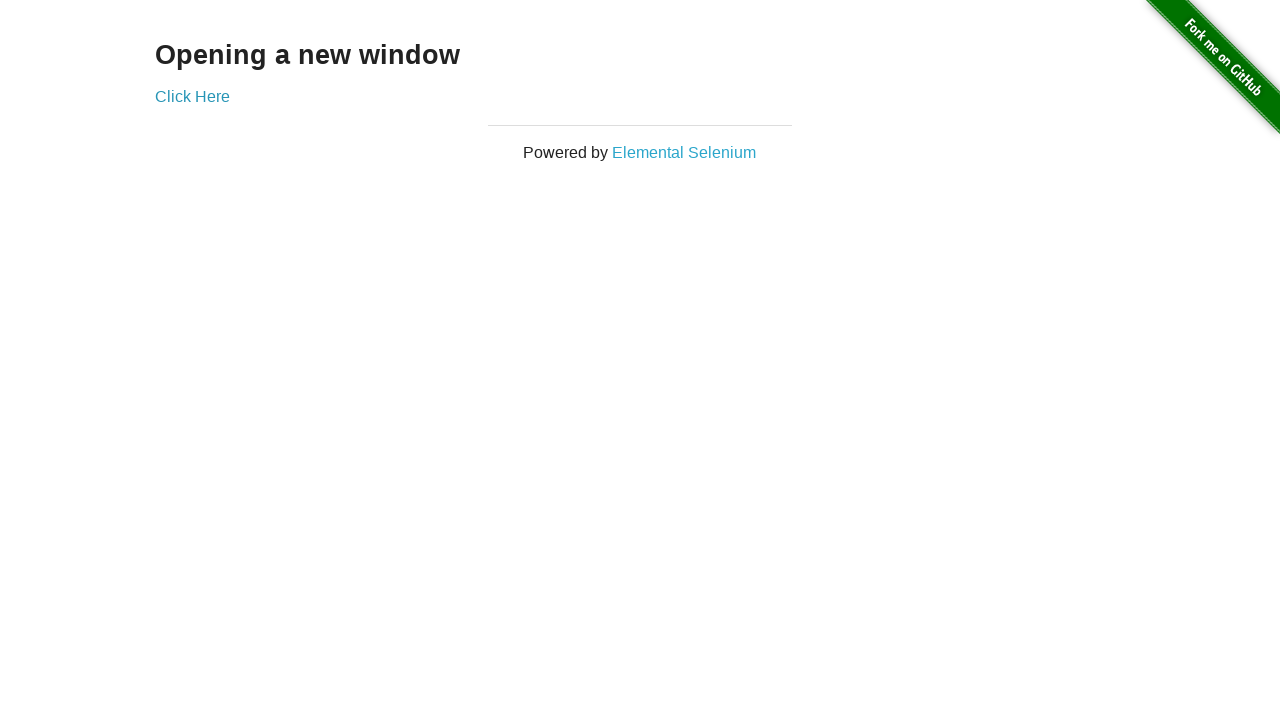

Retrieved all open pages from context
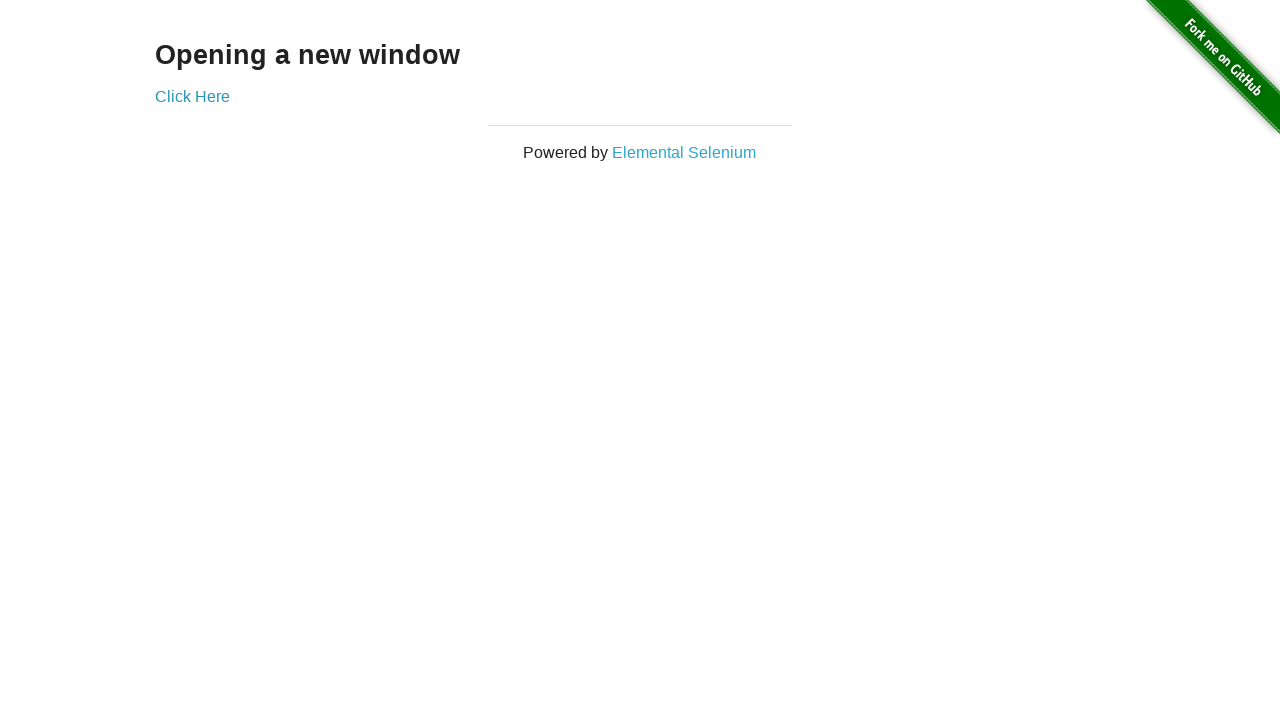

Verified that 2 pages are open
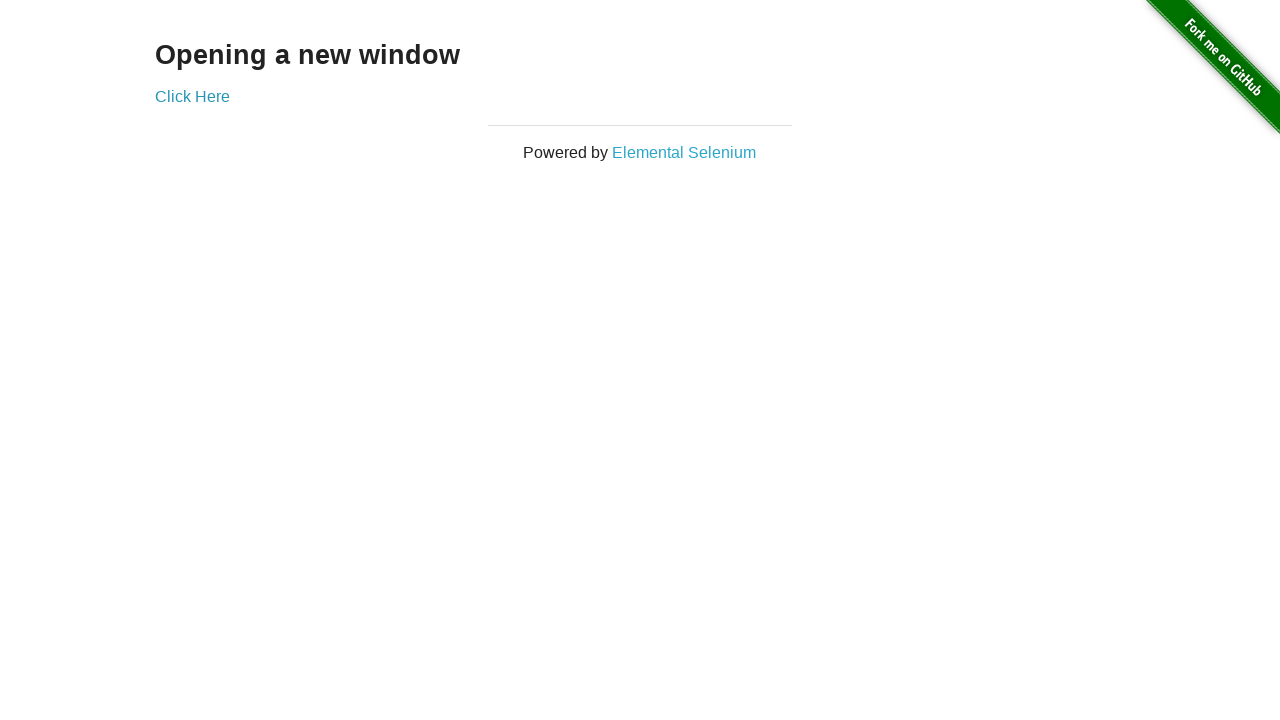

Switched to the newly opened tab (second page)
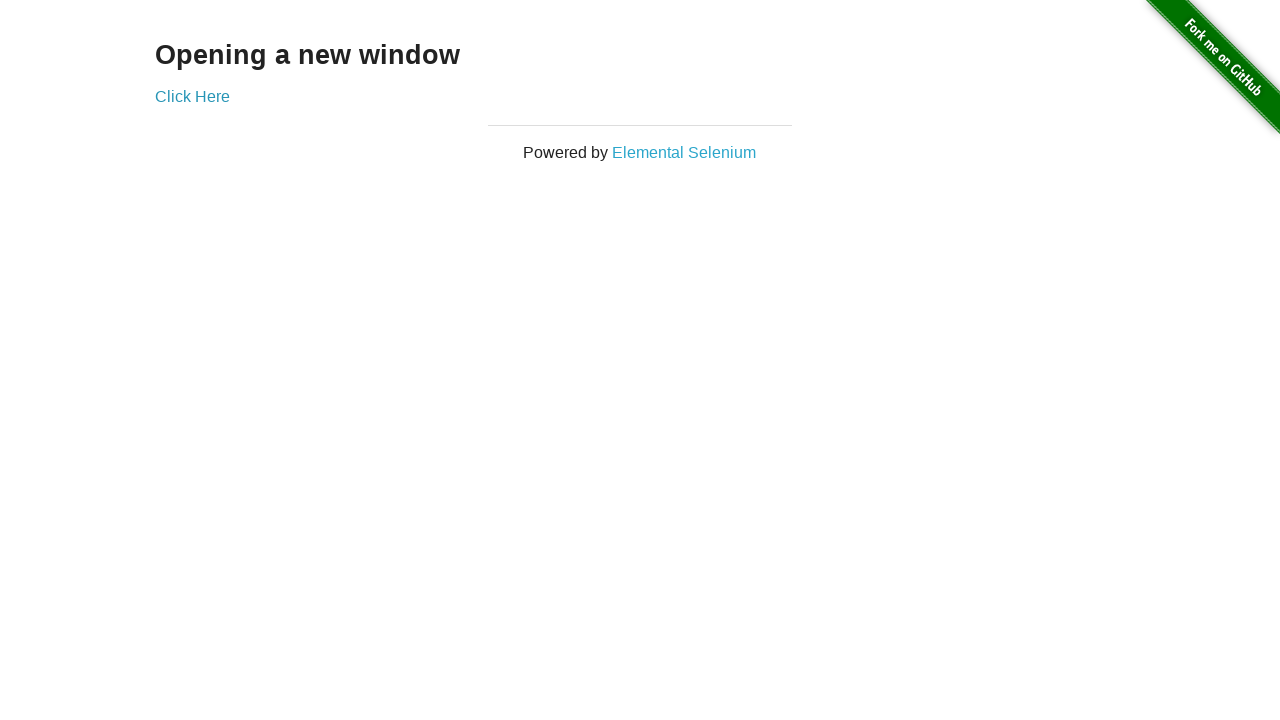

Waited for new page to fully load
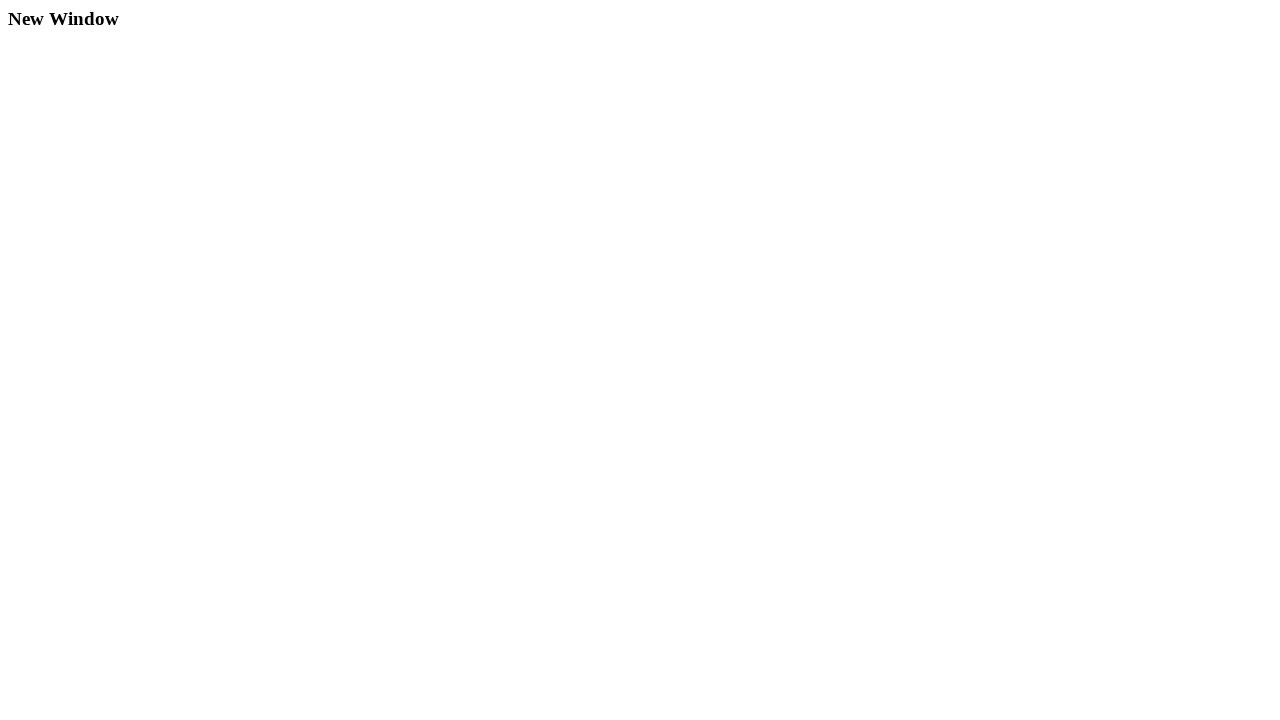

Verified new window page loaded by finding h3 element
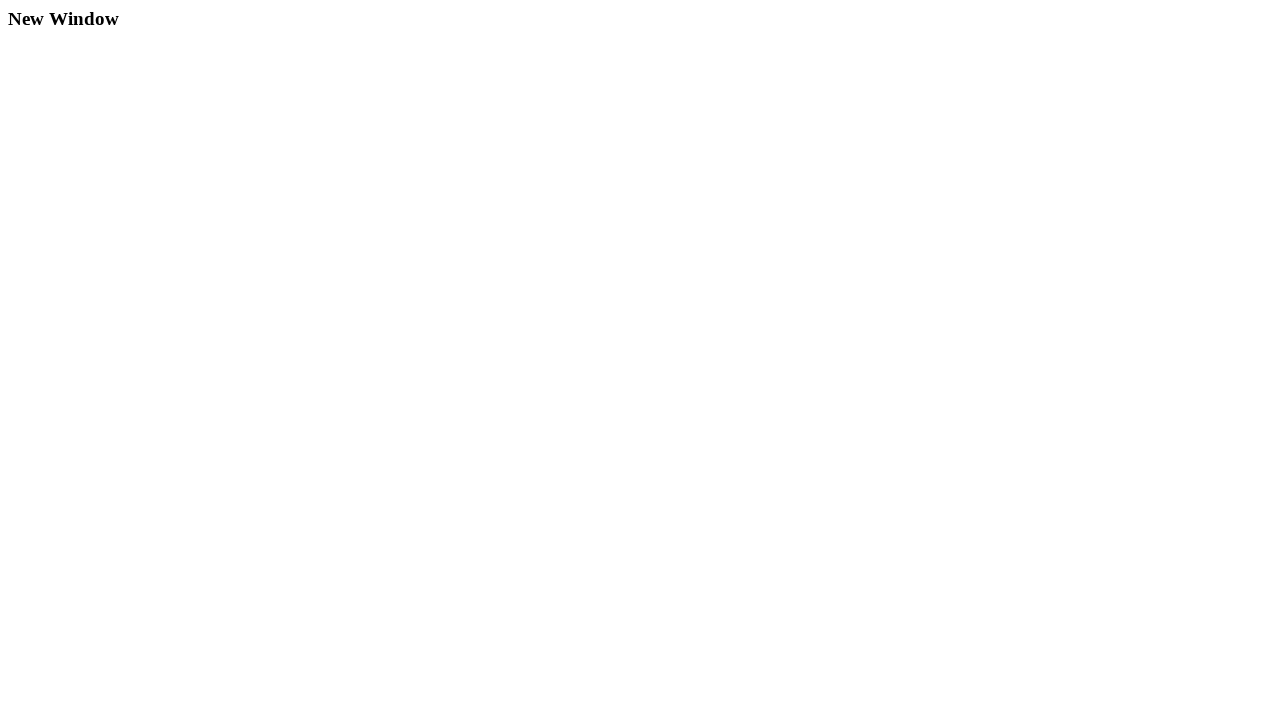

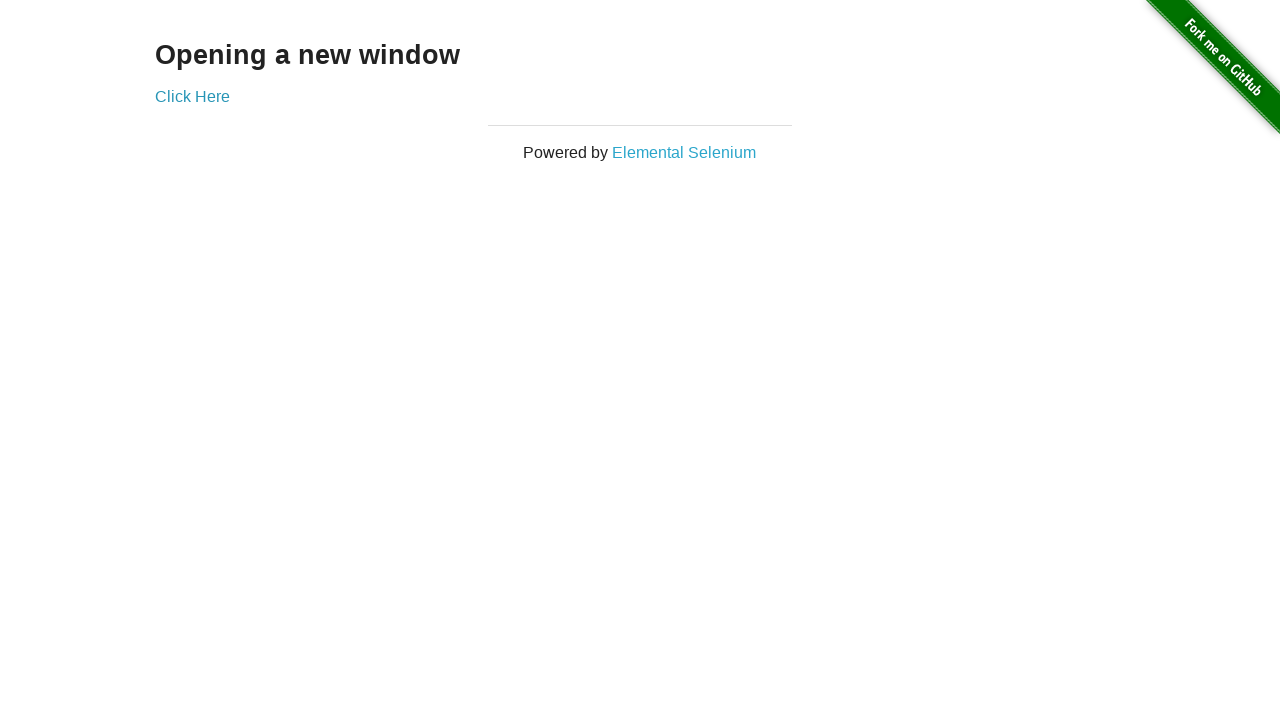